Tests form field interactions including sending text with different data types (StringBuilder and String) to input fields, and clearing fields

Starting URL: https://seleniumpractise.blogspot.com/2016/09/how-to-work-with-disable-textbox-or.html

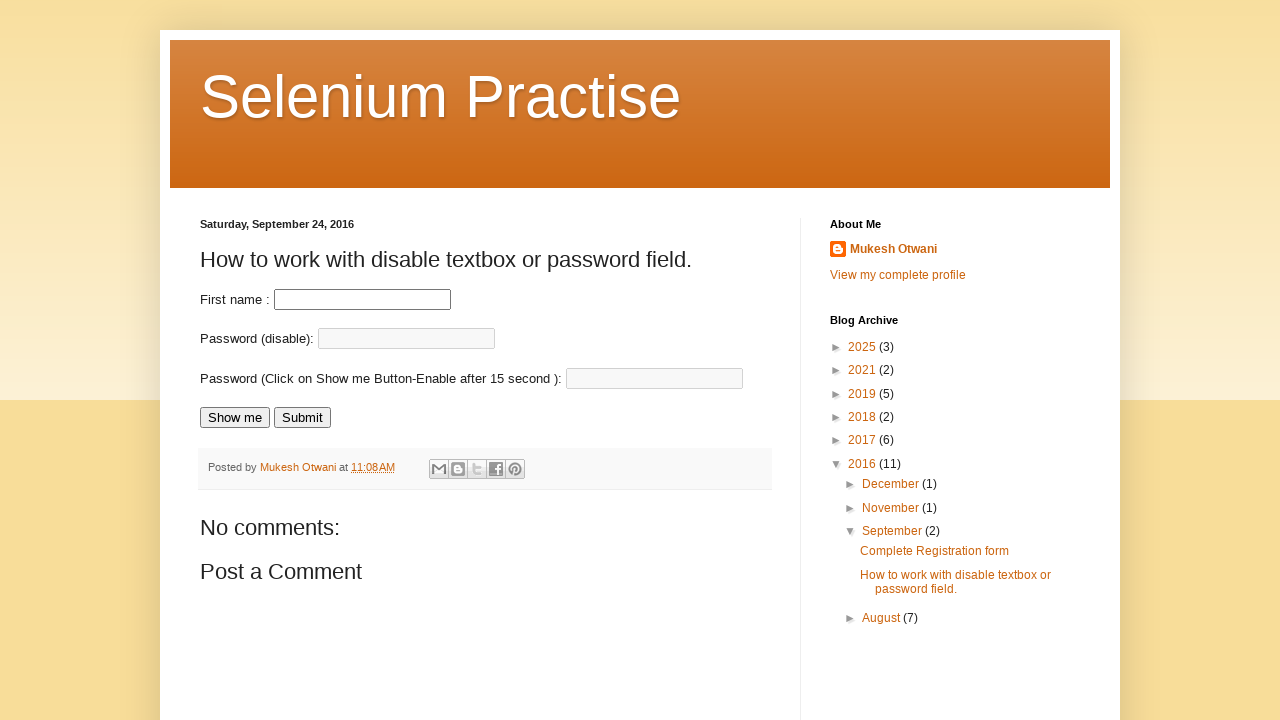

Navigated to disabled element interaction test page
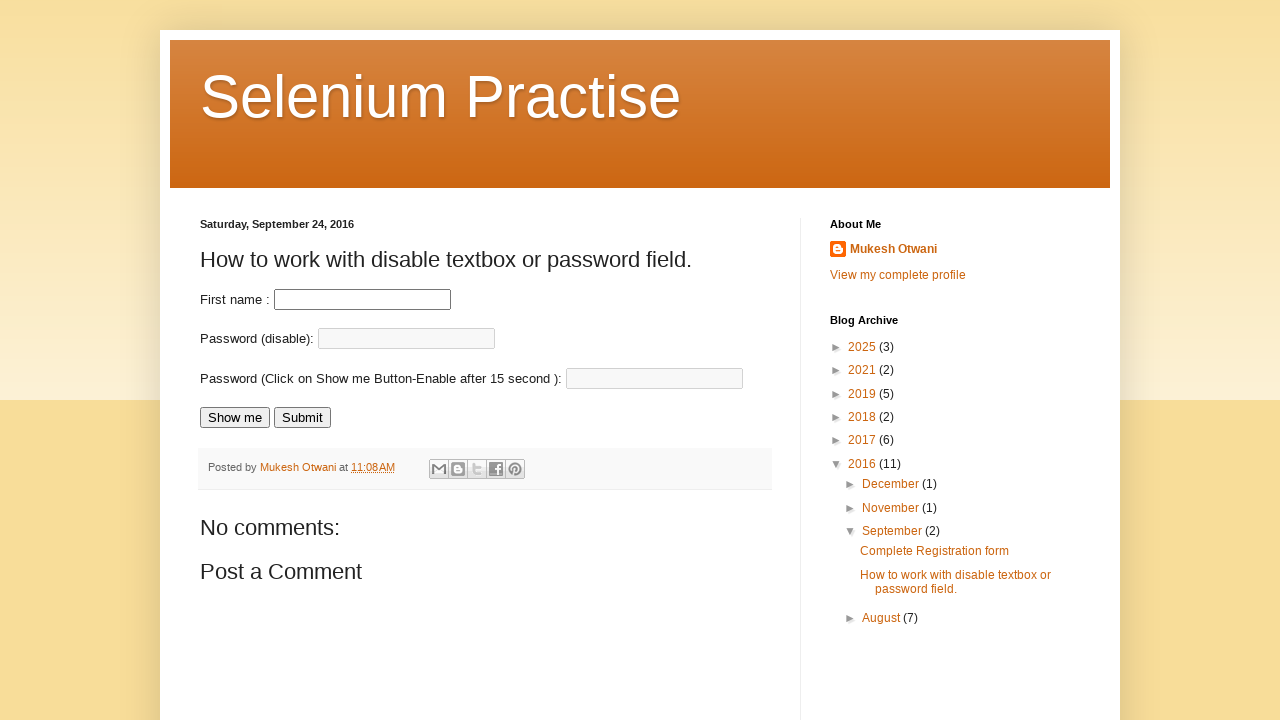

Filled fname field with 'testingautomation' on #fname
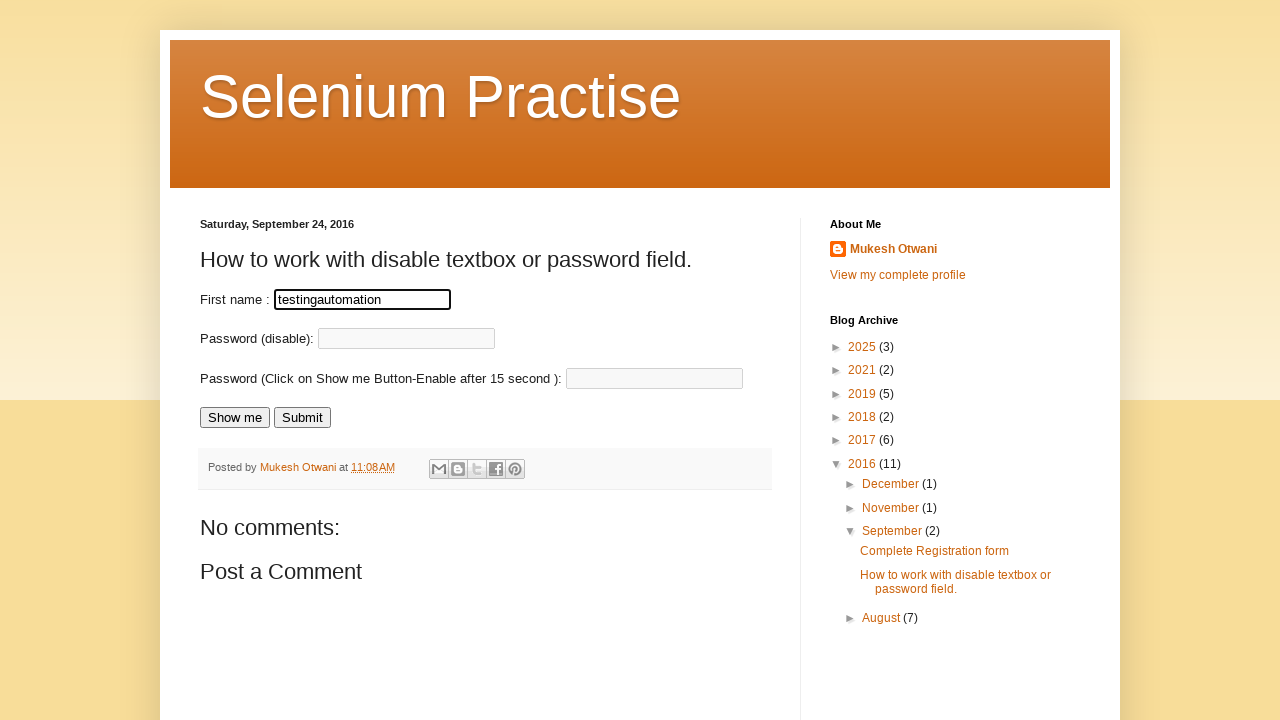

Cleared the fname field on #fname
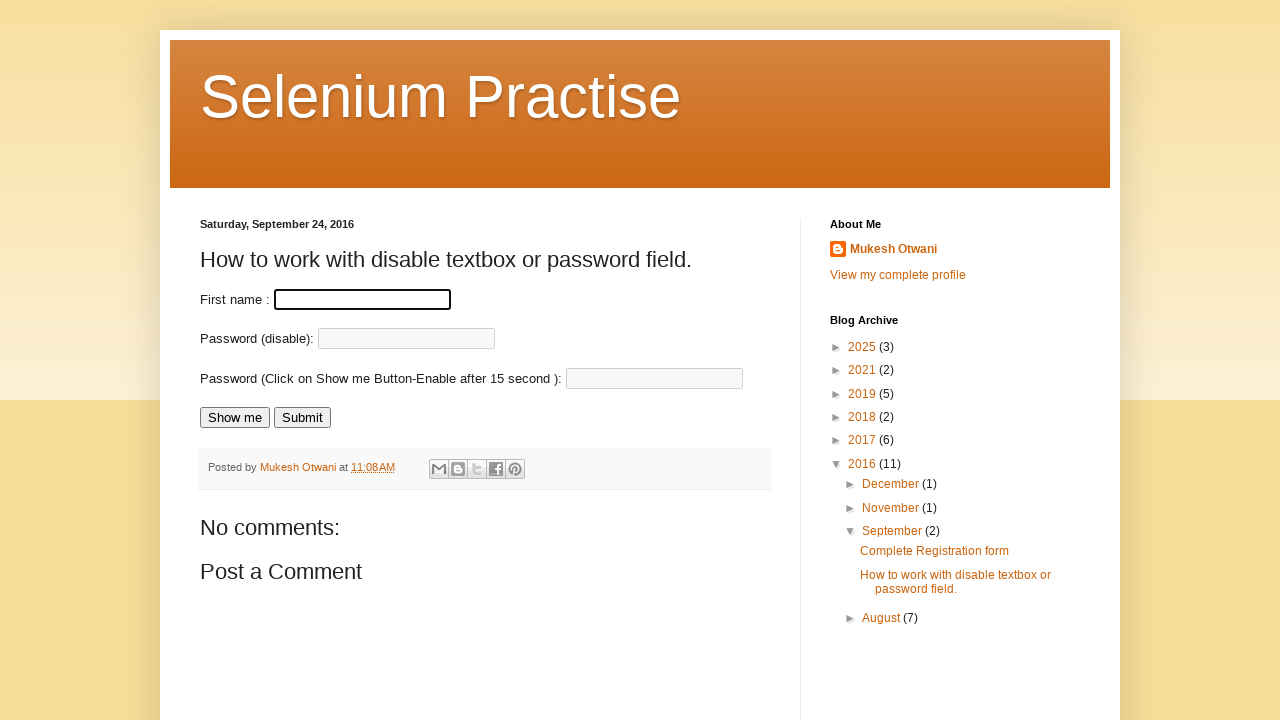

Filled fname field with 'ilmatestingautomation' on #fname
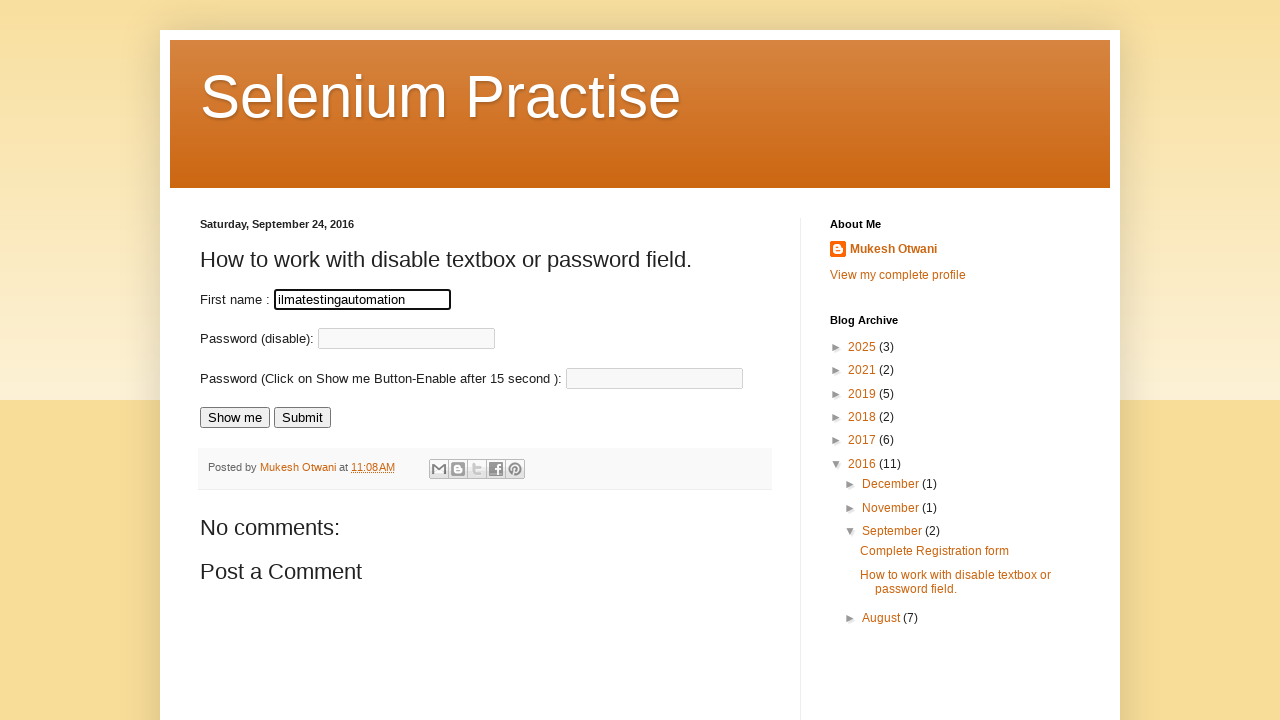

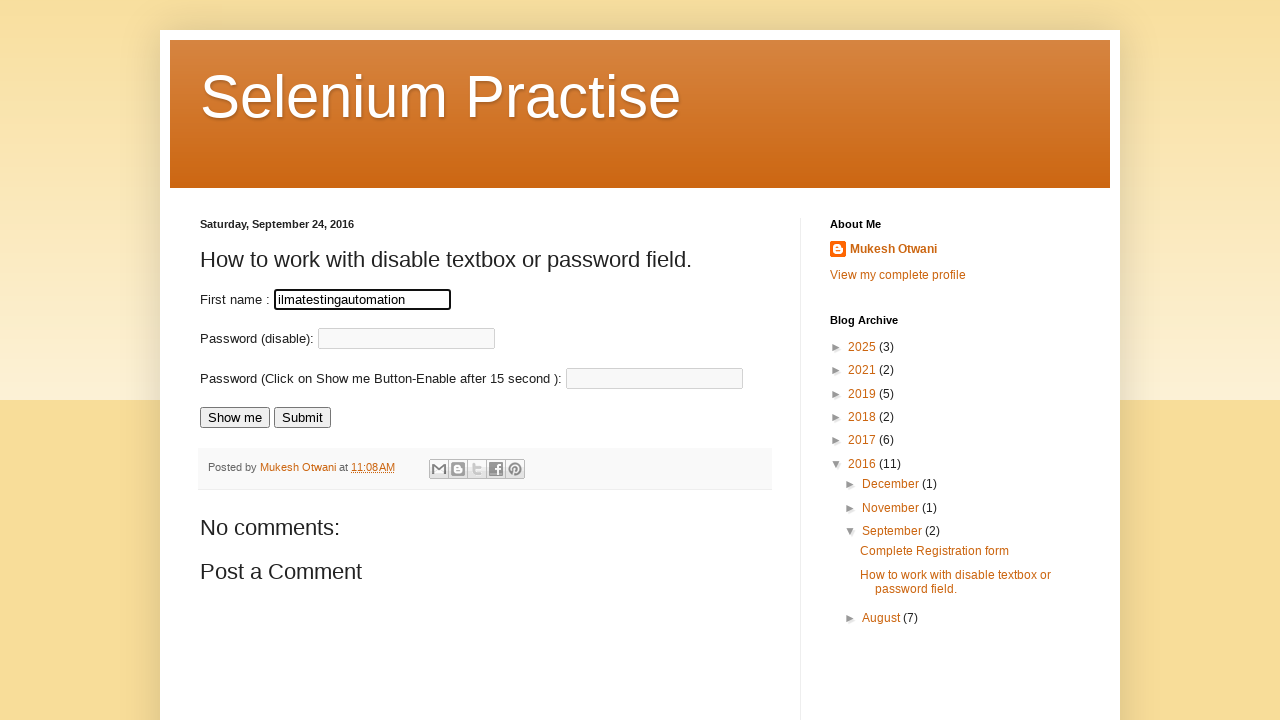